Tests the Playwright Python documentation homepage by verifying the title contains "Playwright", checking the Get Started link has the correct href, clicking it, and verifying the intro page loads with the expected heading.

Starting URL: https://playwright.dev/python/

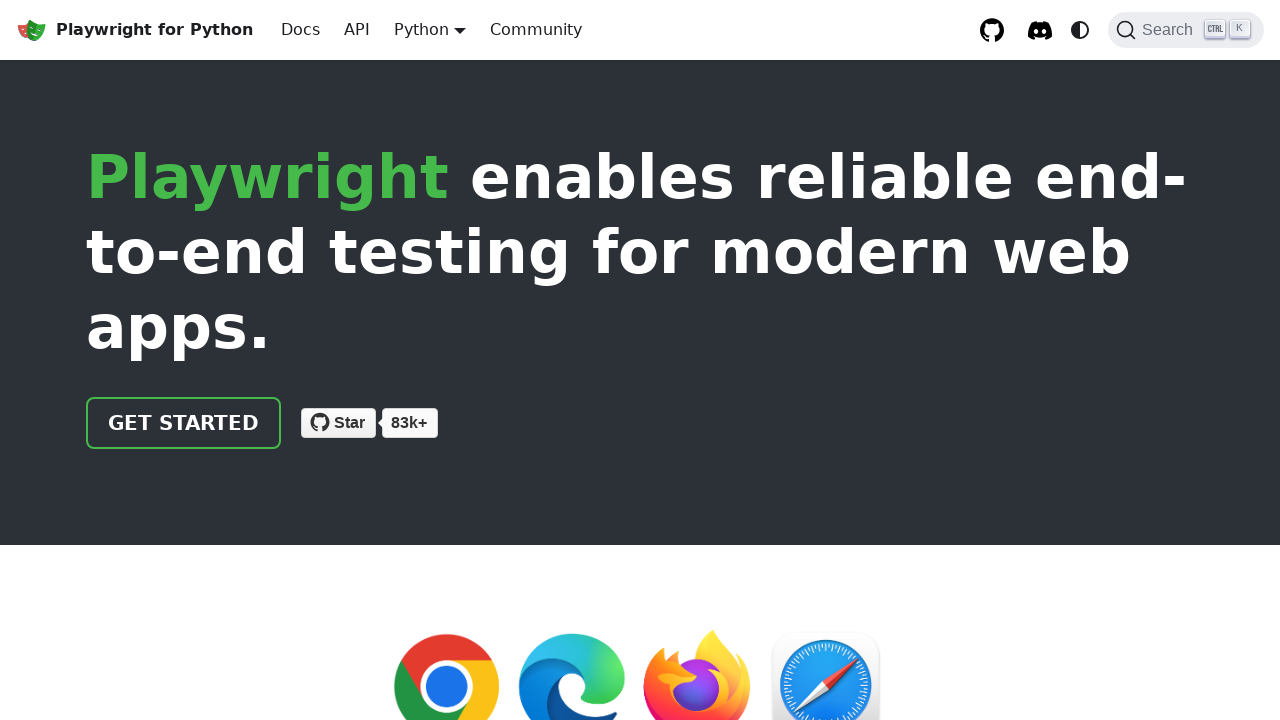

Verified page title contains 'Playwright'
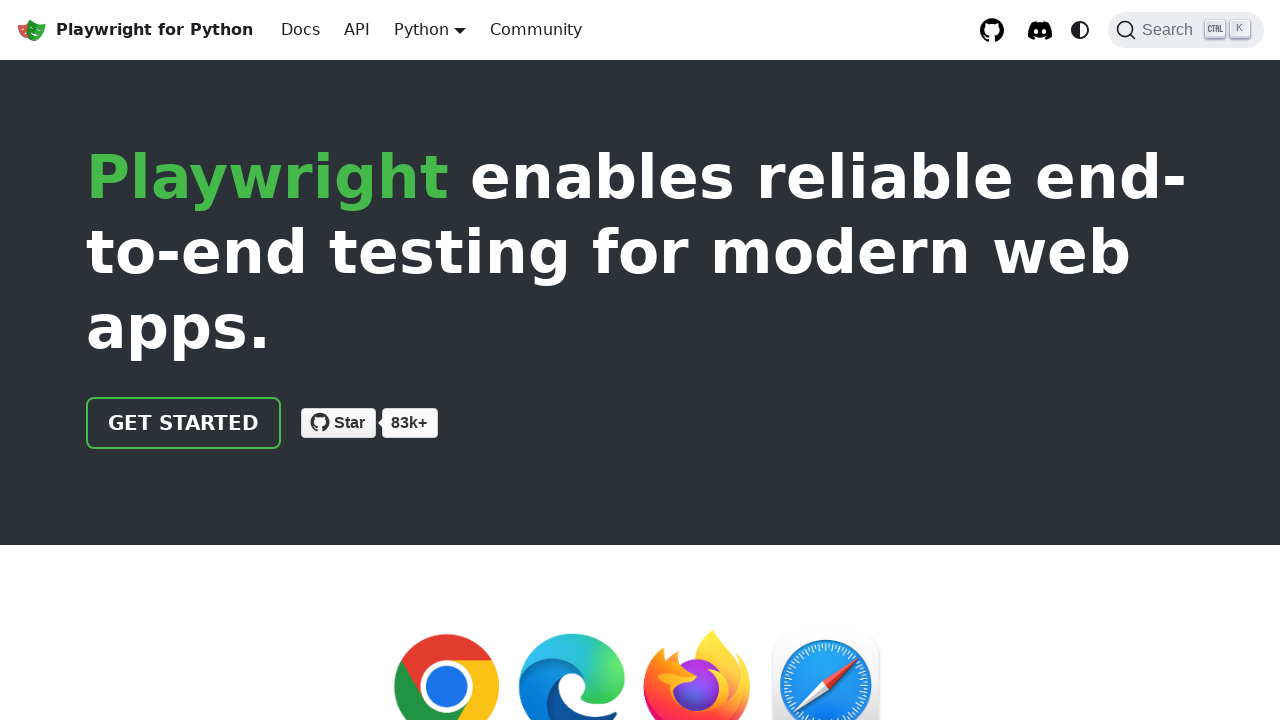

Located Get Started link
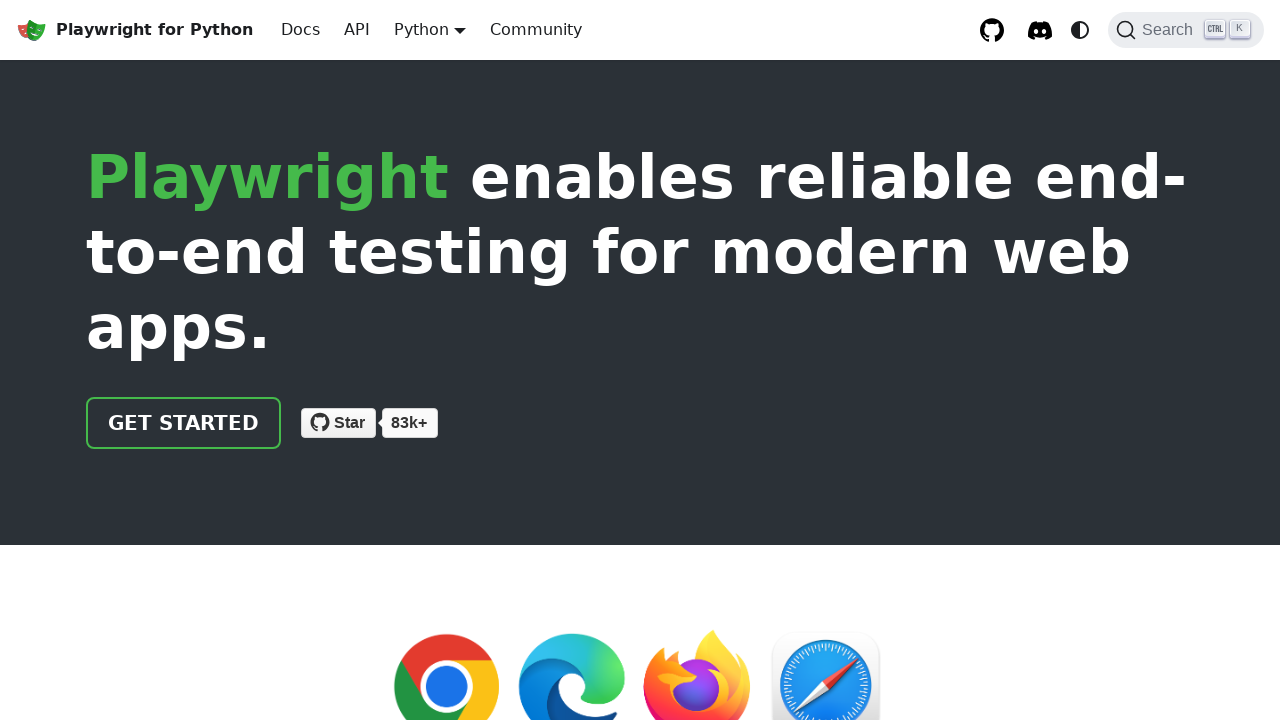

Verified Get Started link href is '/python/docs/intro'
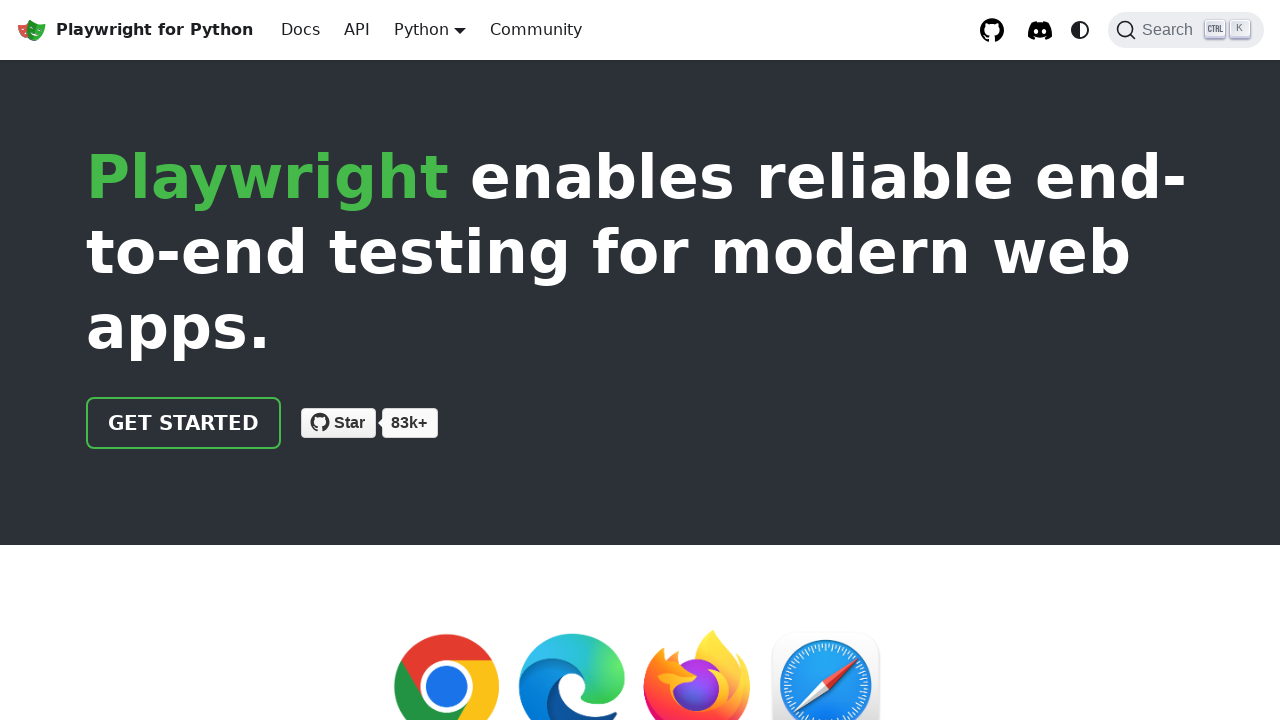

Clicked Get Started link at (184, 423) on text=Get Started
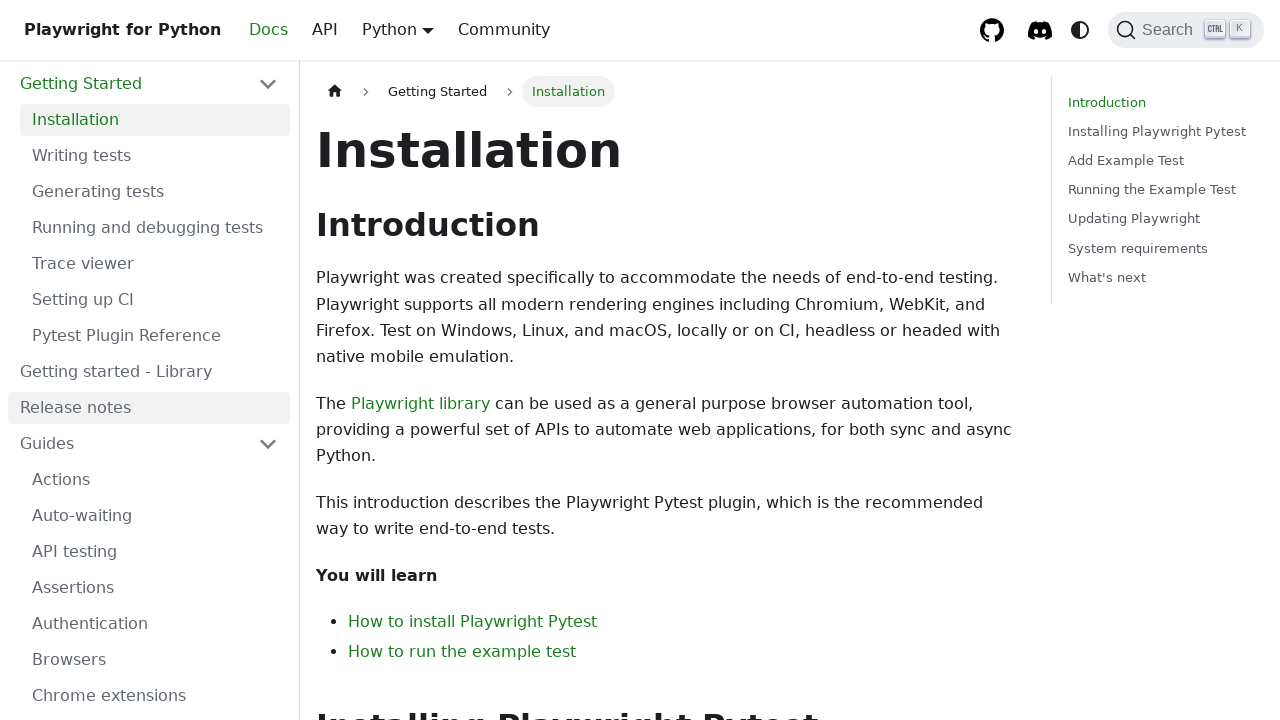

Verified 'Installing Playwright' heading is visible on intro page
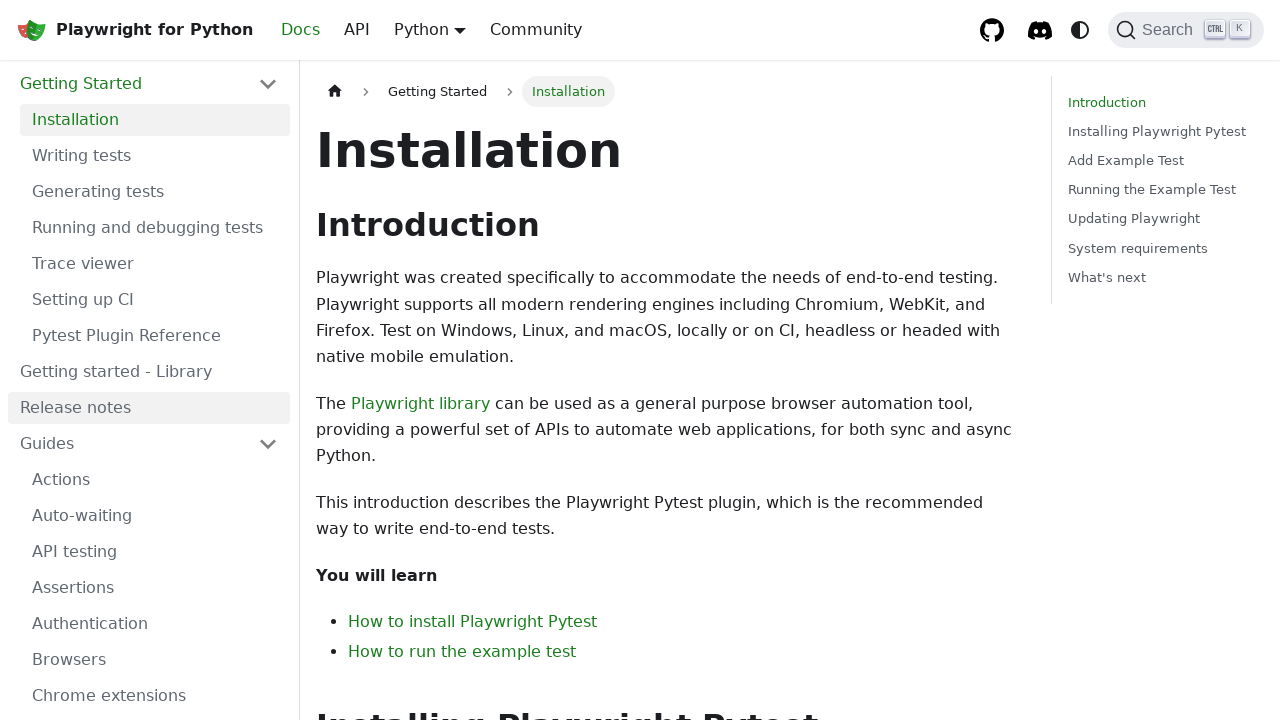

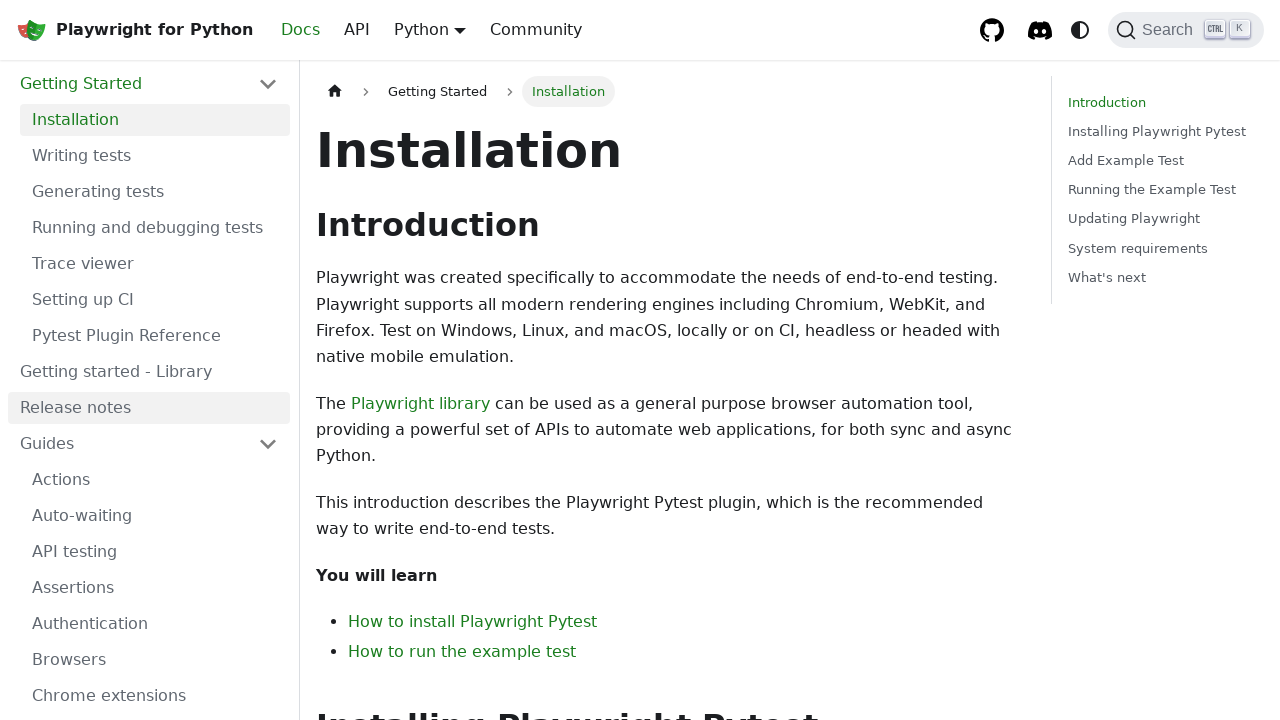